Navigates to the GetCalley website and sets the viewport to 1536x864 resolution to verify the page loads correctly at this size.

Starting URL: https://www.getcalley.com/

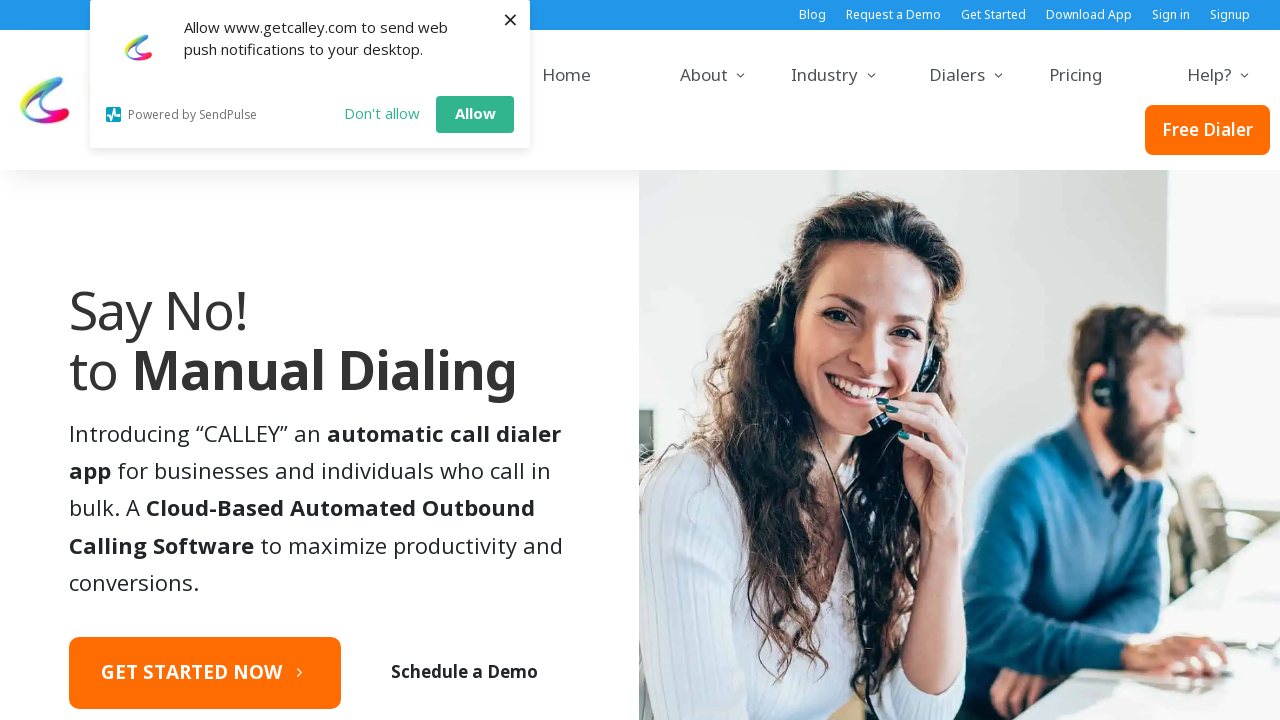

Set viewport size to 1536x864 resolution
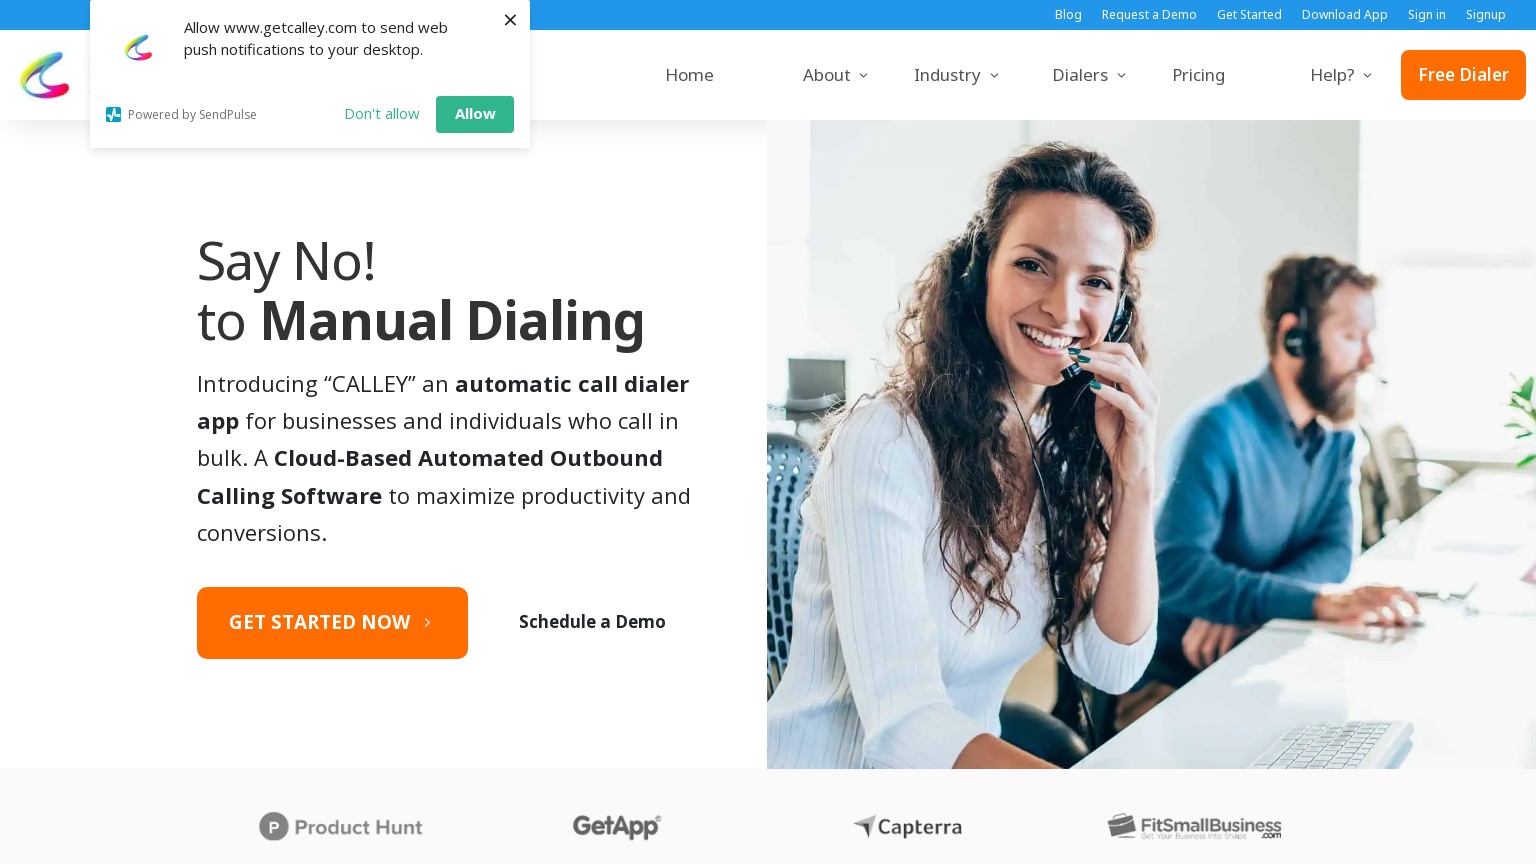

GetCalley page fully loaded
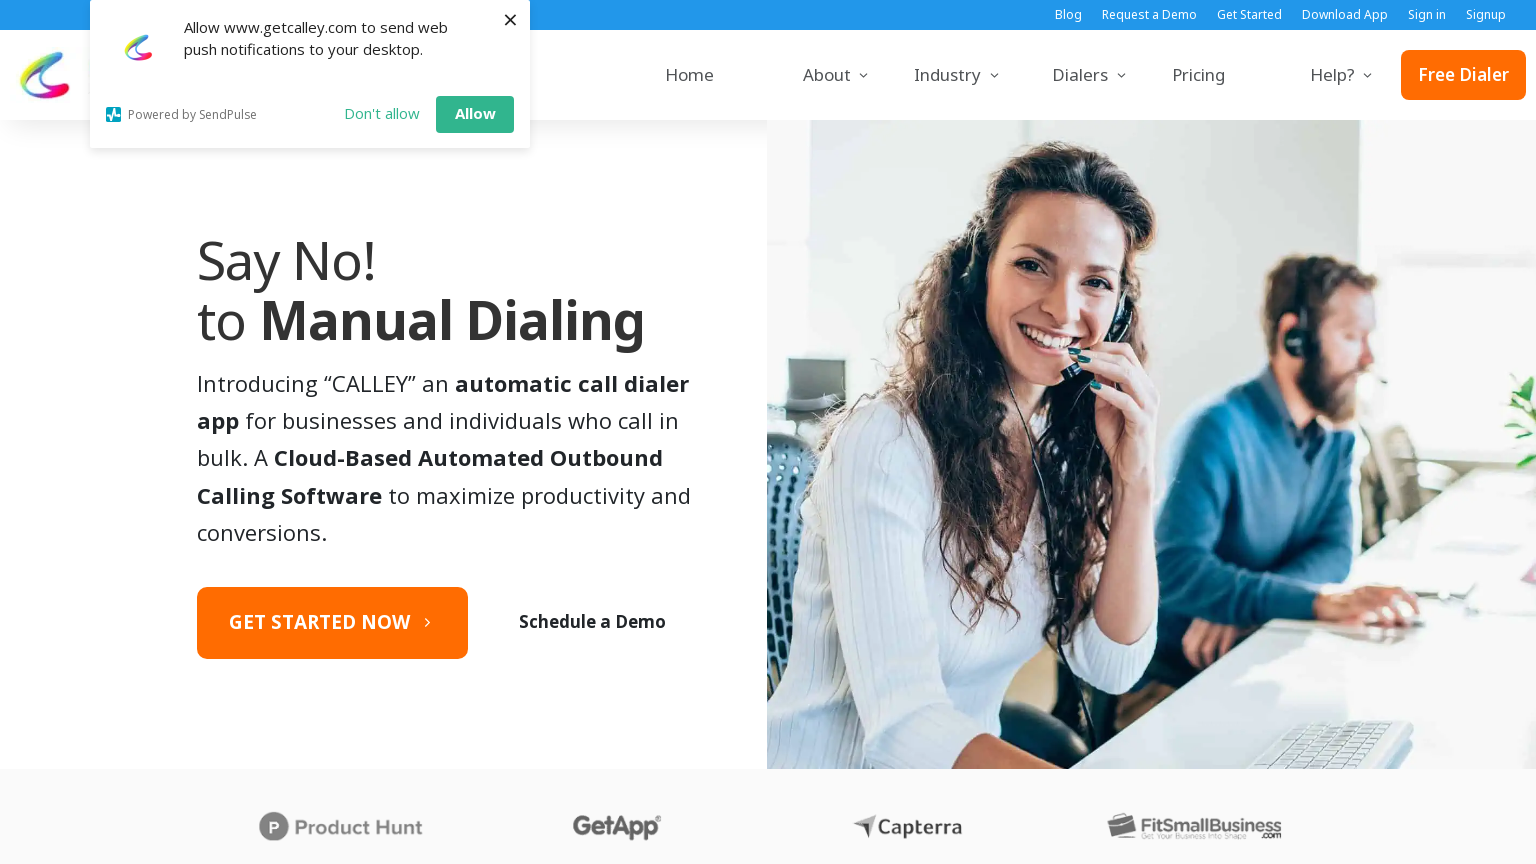

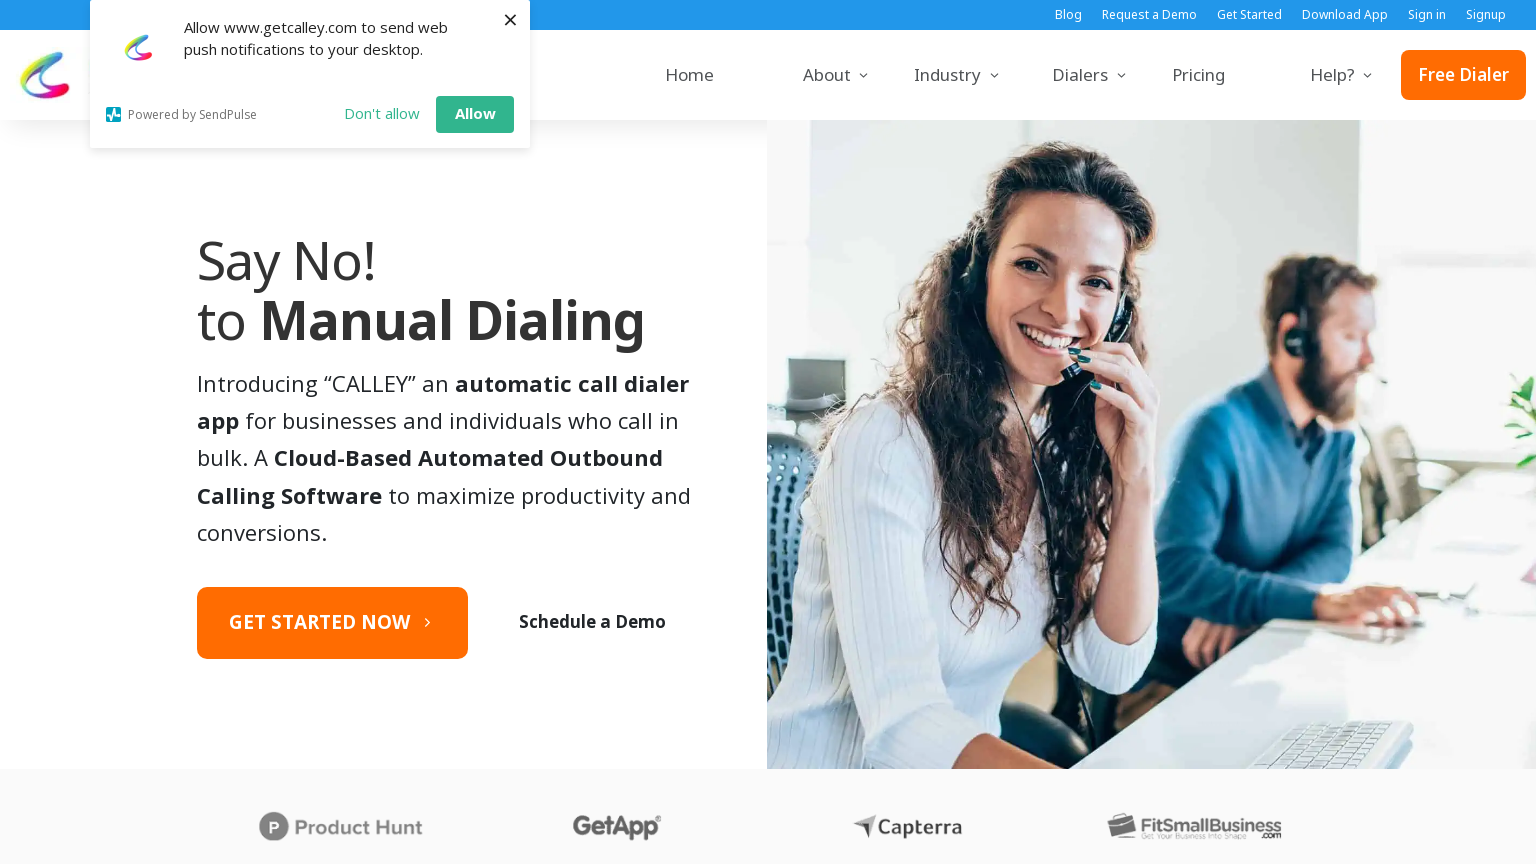